Navigates to a Chinese website (2345.com) and verifies the page loads by checking the title

Starting URL: http://www.2345.com/?k718881649

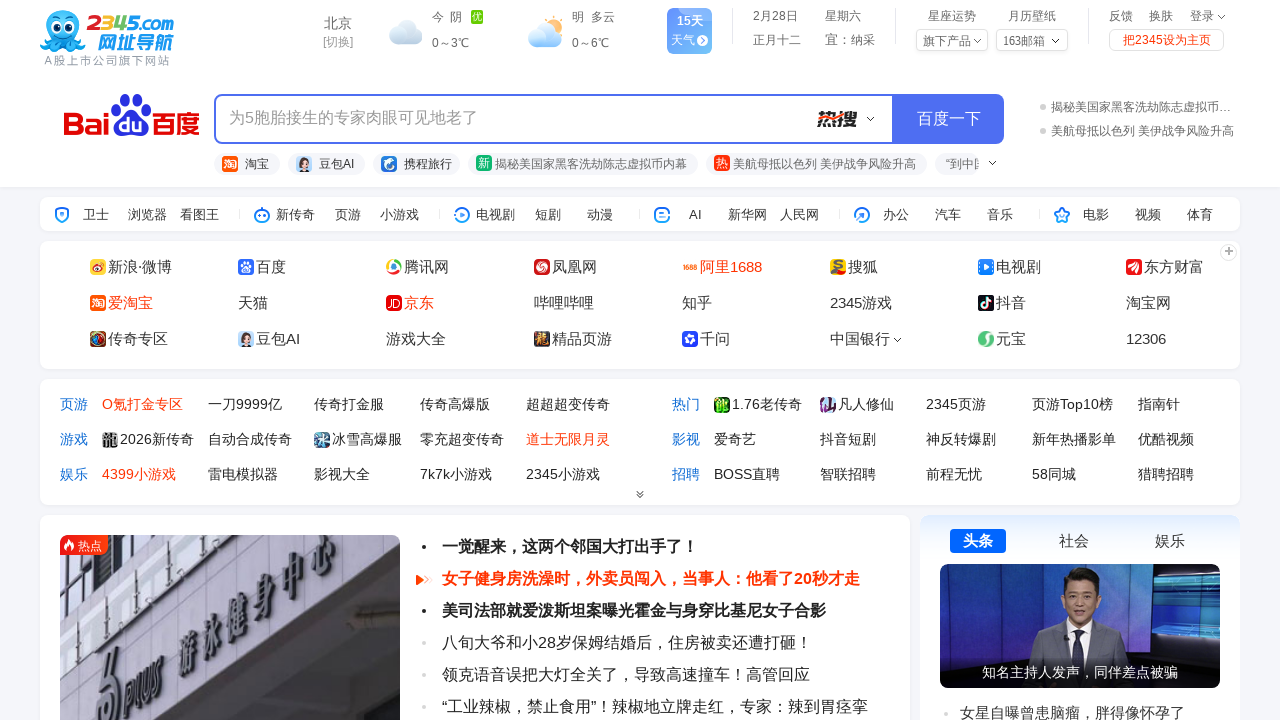

Waited for page DOM to load completely
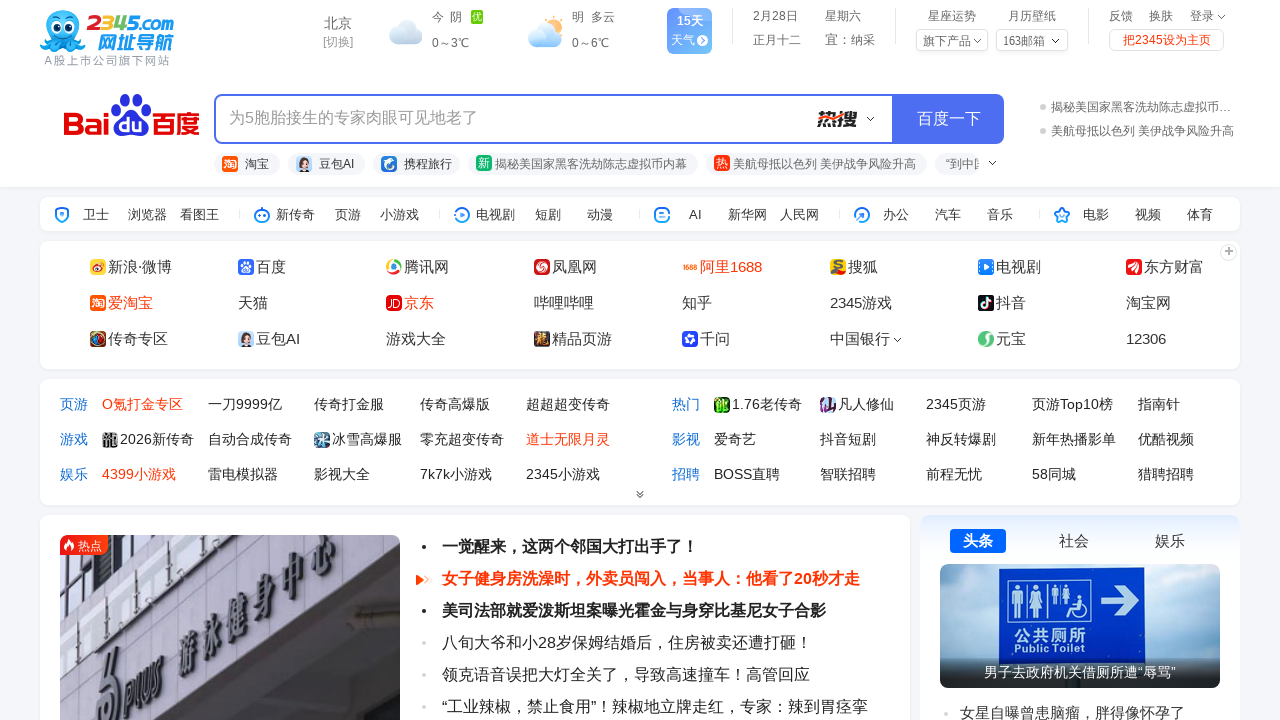

Retrieved page title
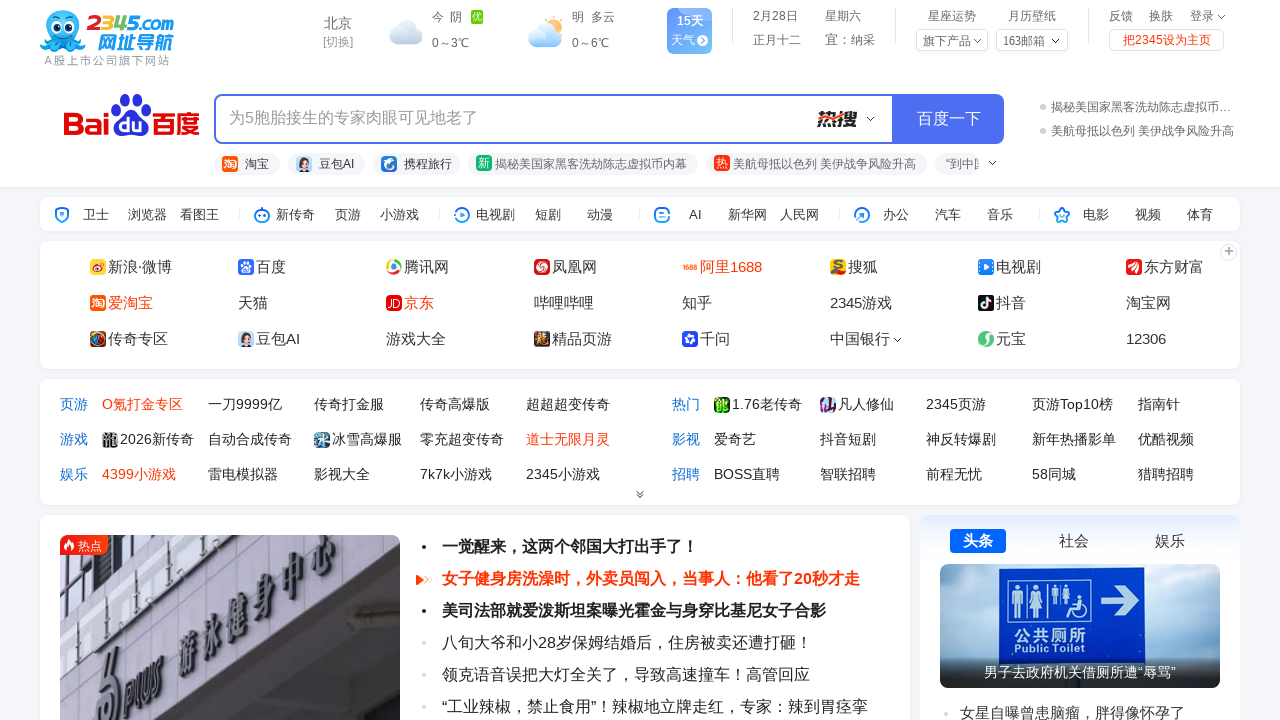

Verified page title is not empty - assertion passed
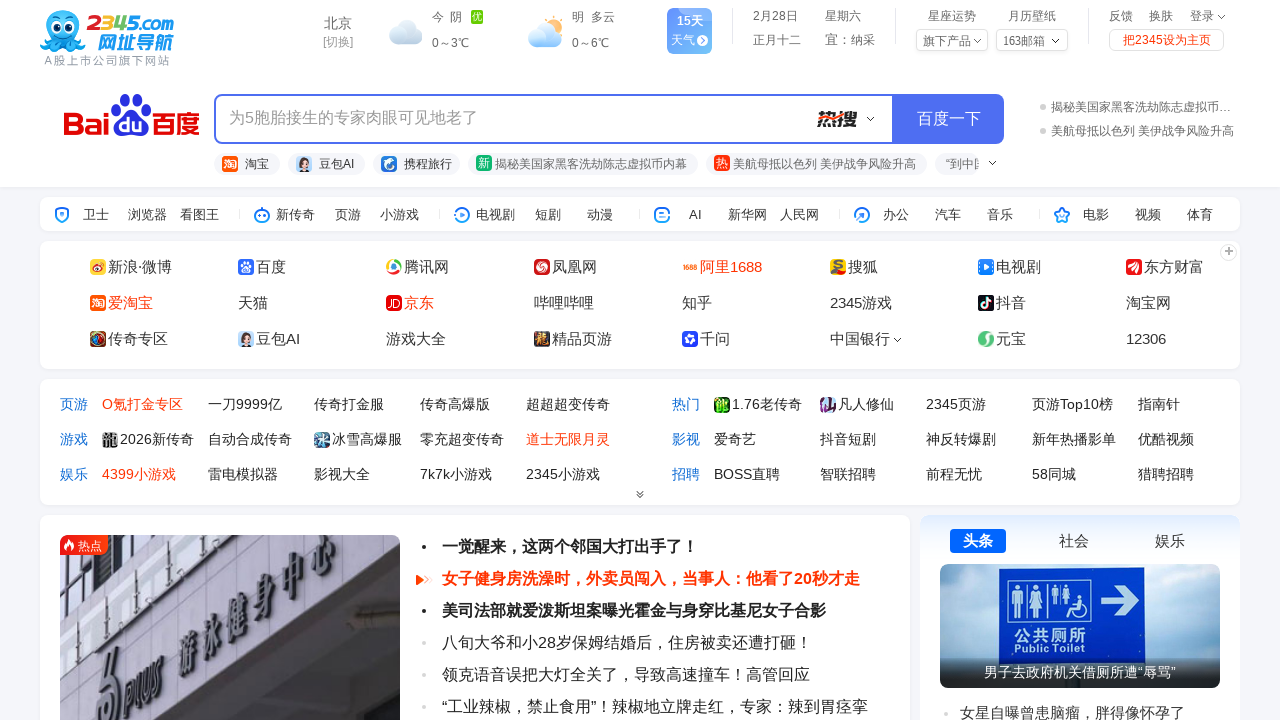

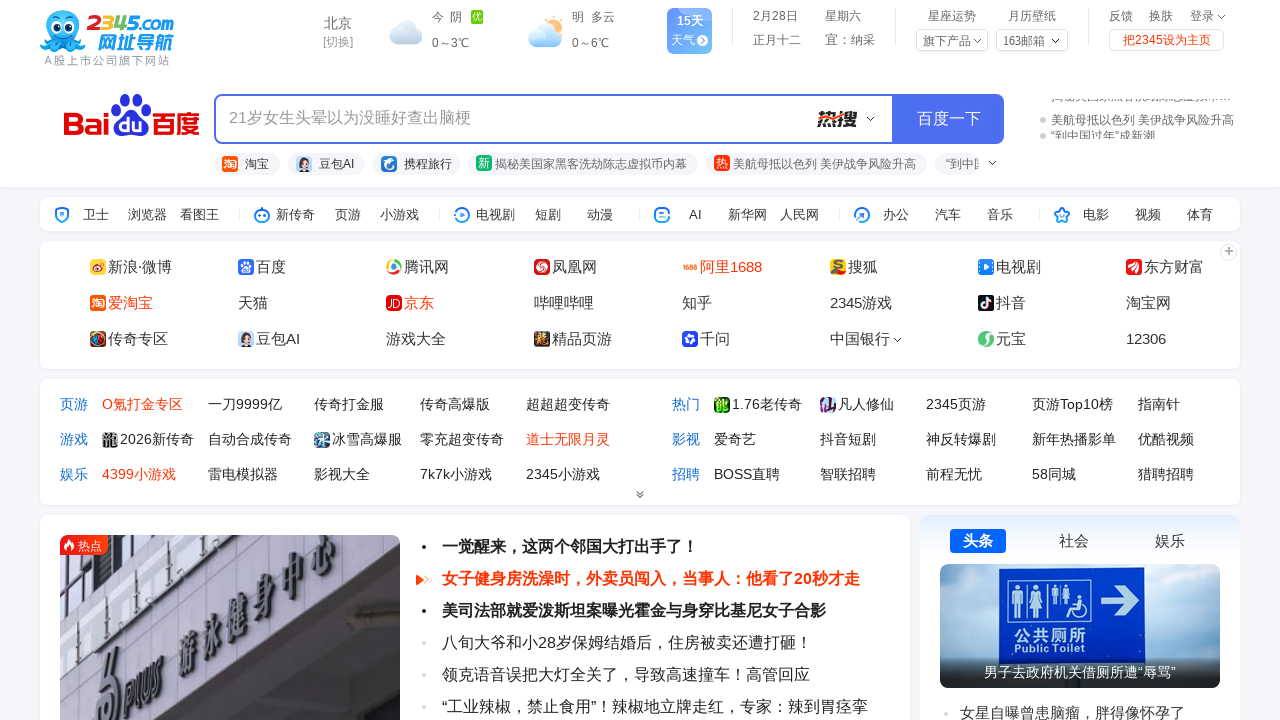